Tests a data types form by filling in personal information fields (first name, last name, address, city, country, job position, company) and submitting the form

Starting URL: https://bonigarcia.dev/selenium-webdriver-java/data-types.html

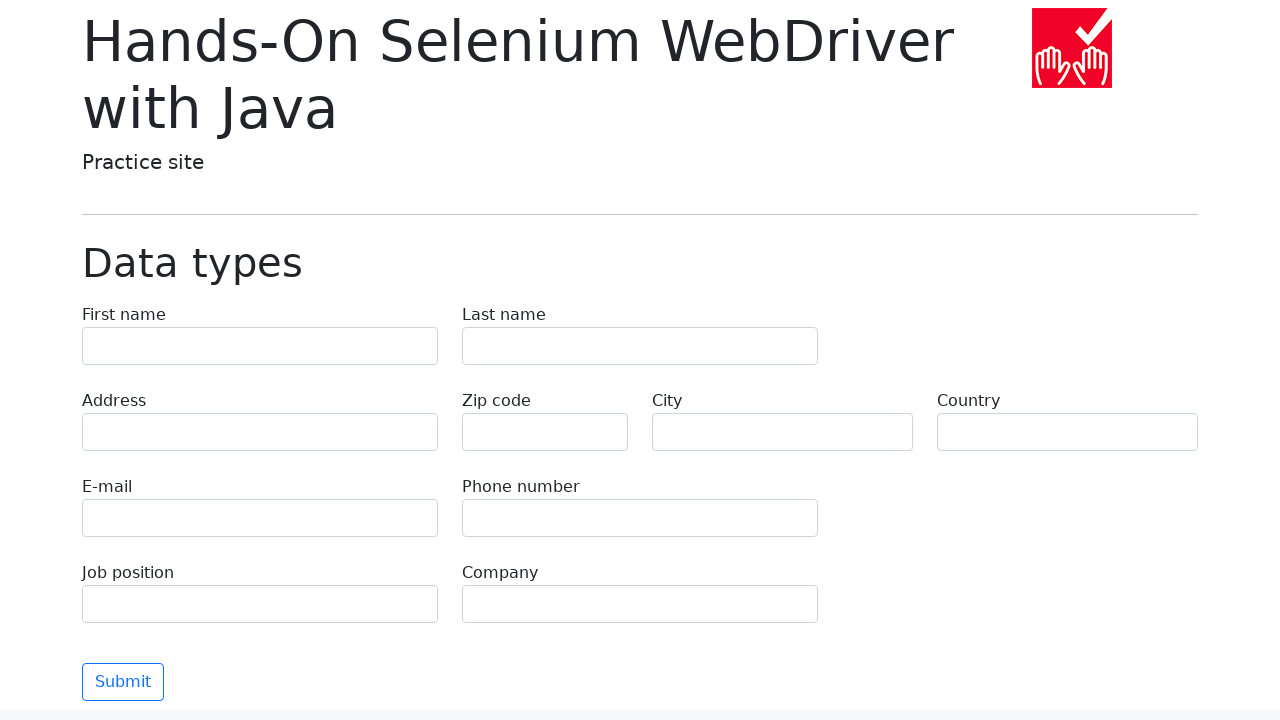

Filled first name field with 'John' on [name='first-name']
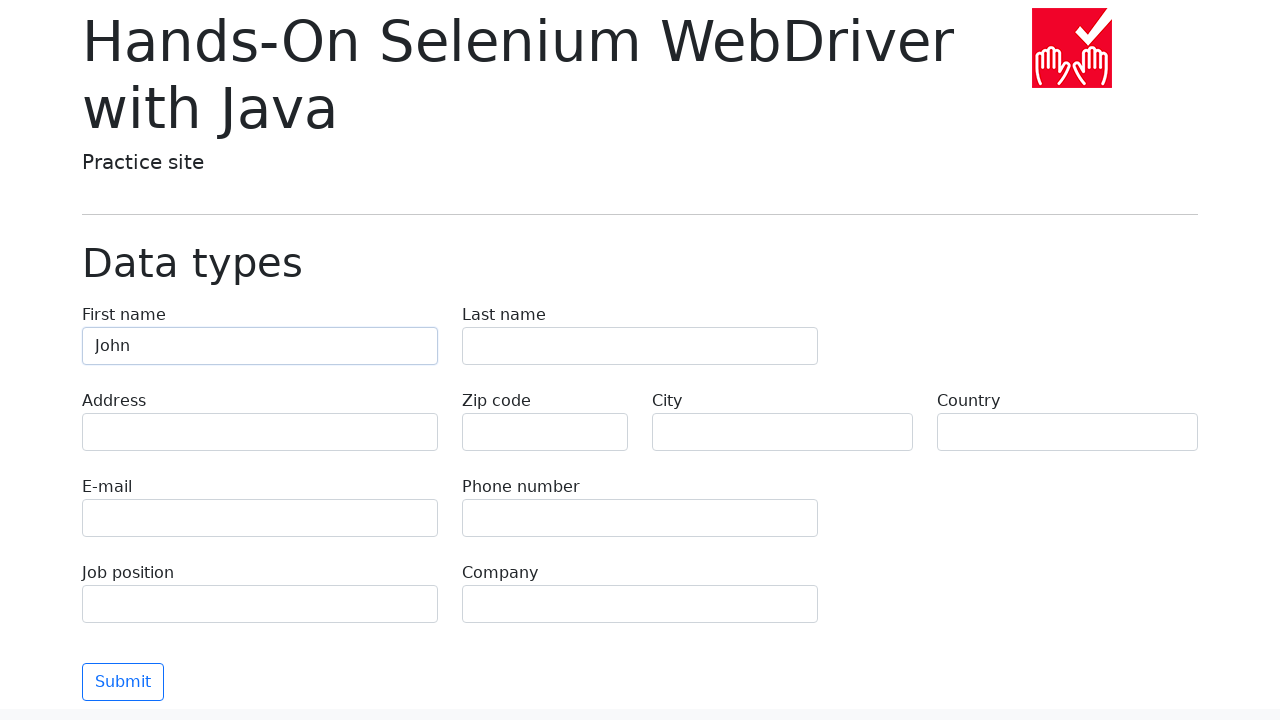

Filled last name field with 'Doe' on [name='last-name']
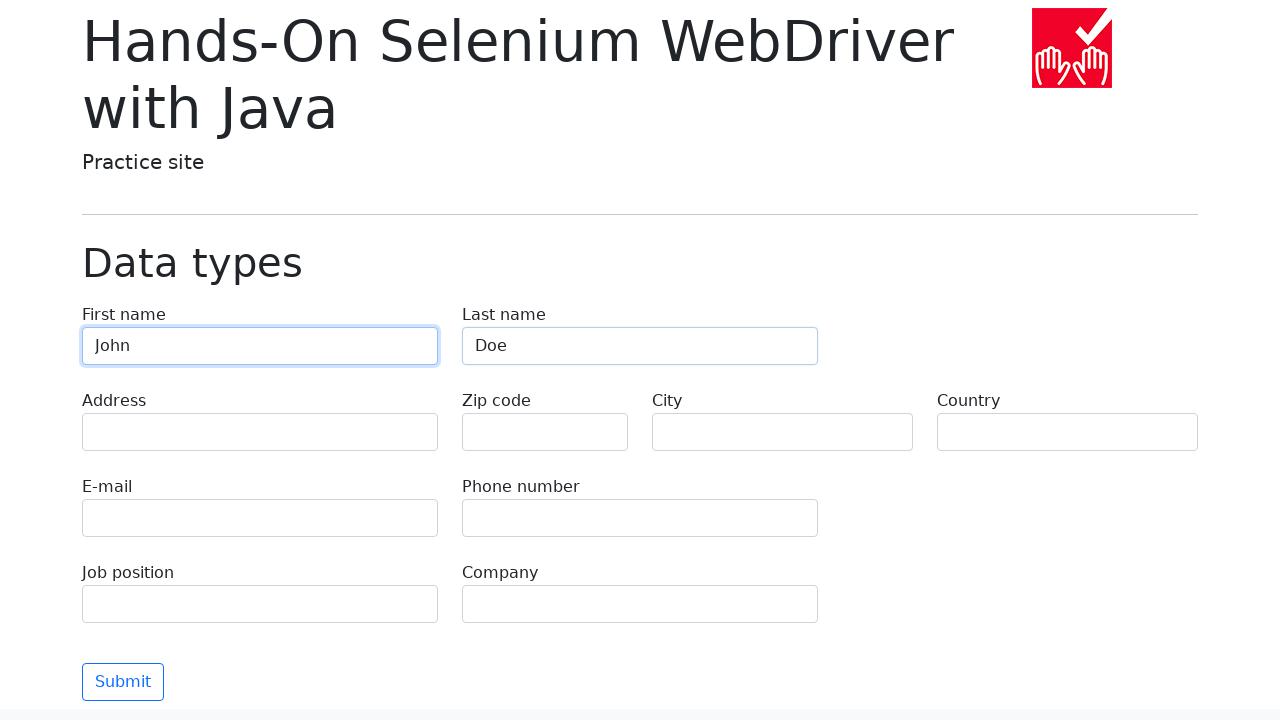

Filled address field with '123 Main Street' on [name='address']
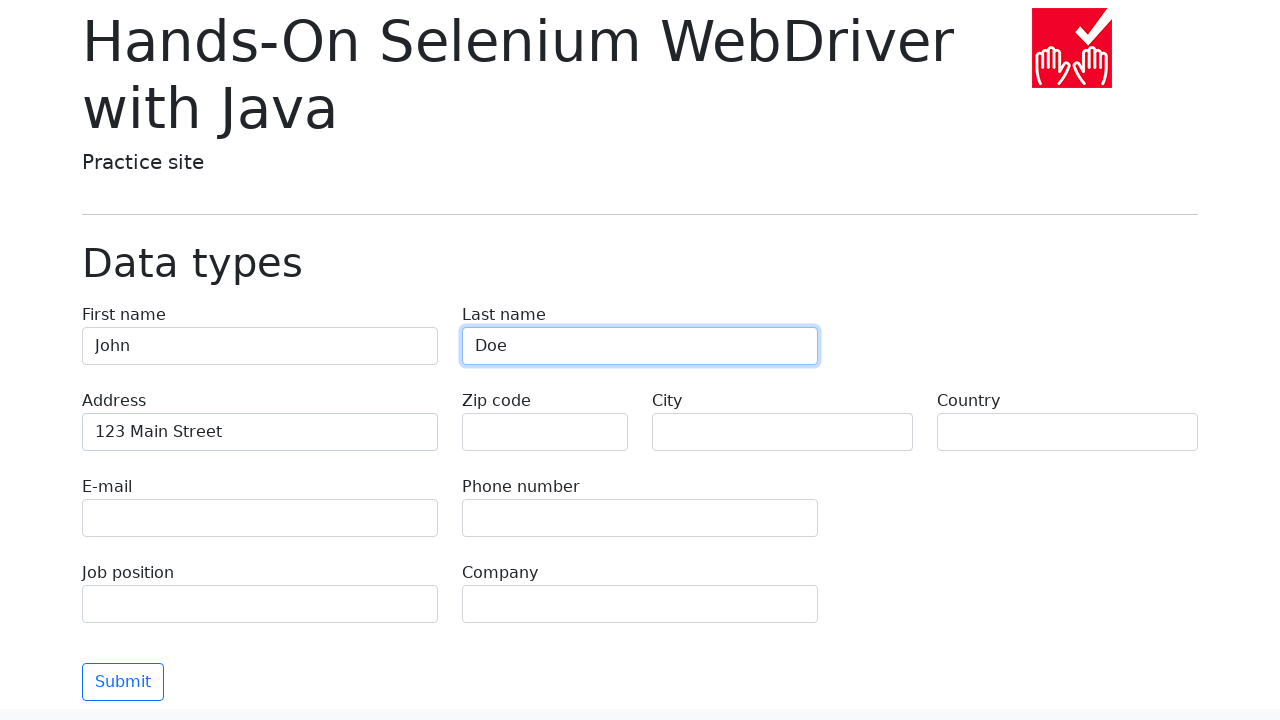

Filled city field with 'New York' on [name='city']
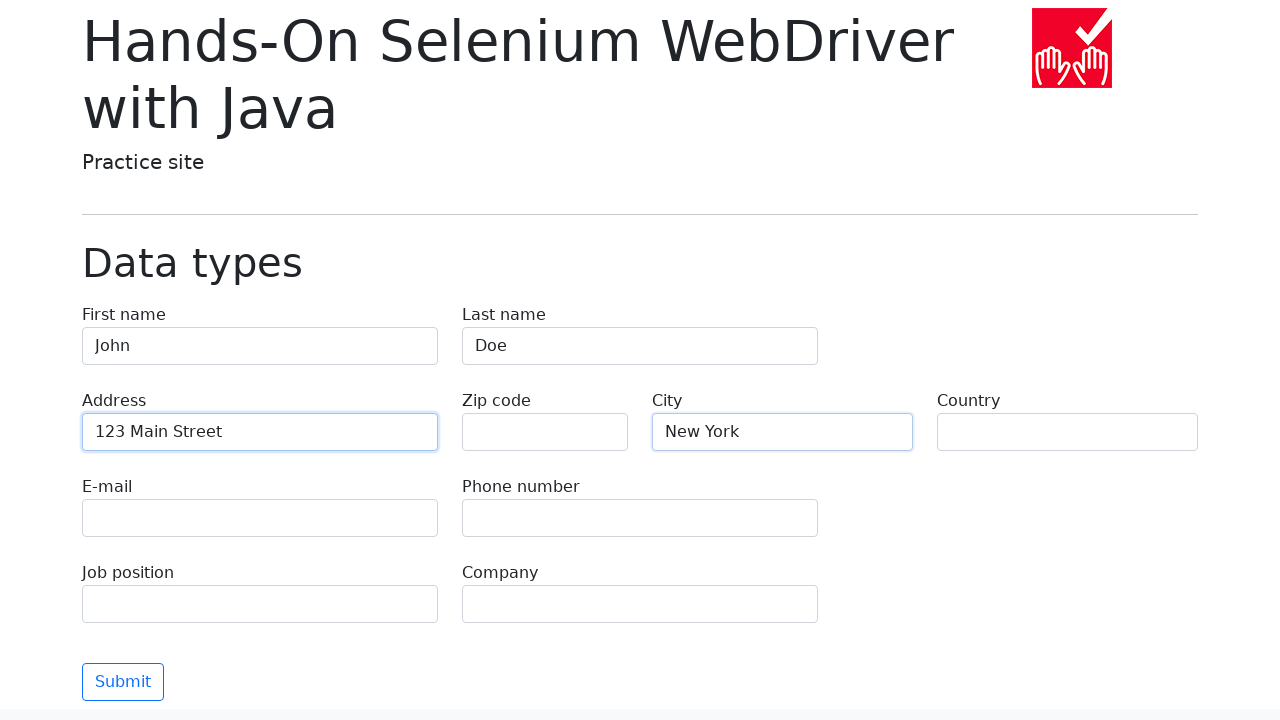

Filled country field with 'USA' on [name='country']
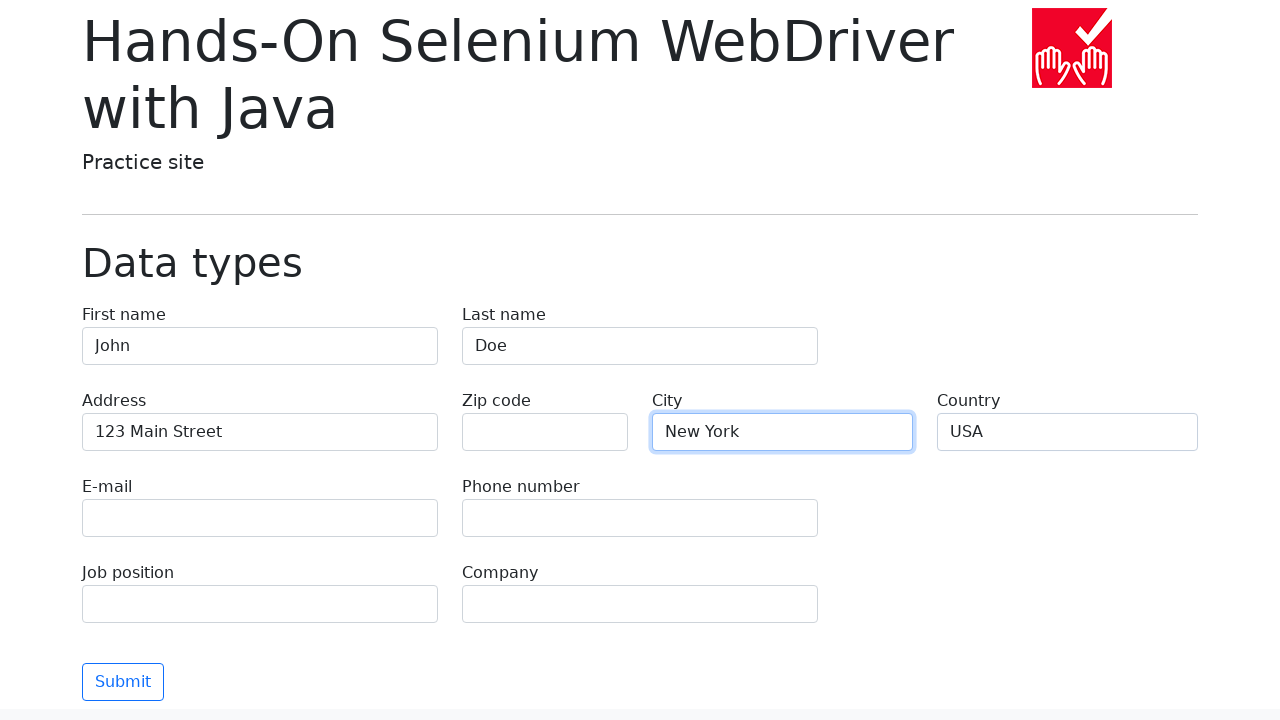

Filled job position field with 'Software Engineer' on [name='job-position']
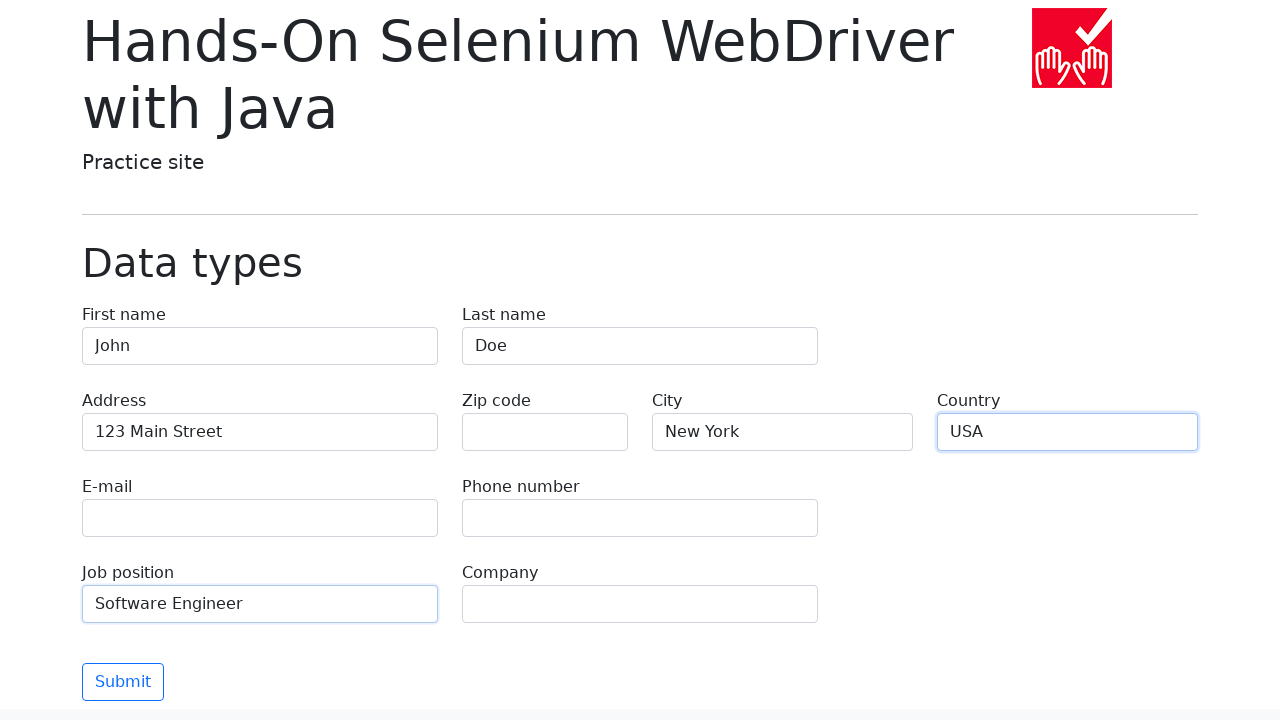

Filled company field with 'Tech Corp' on [name='company']
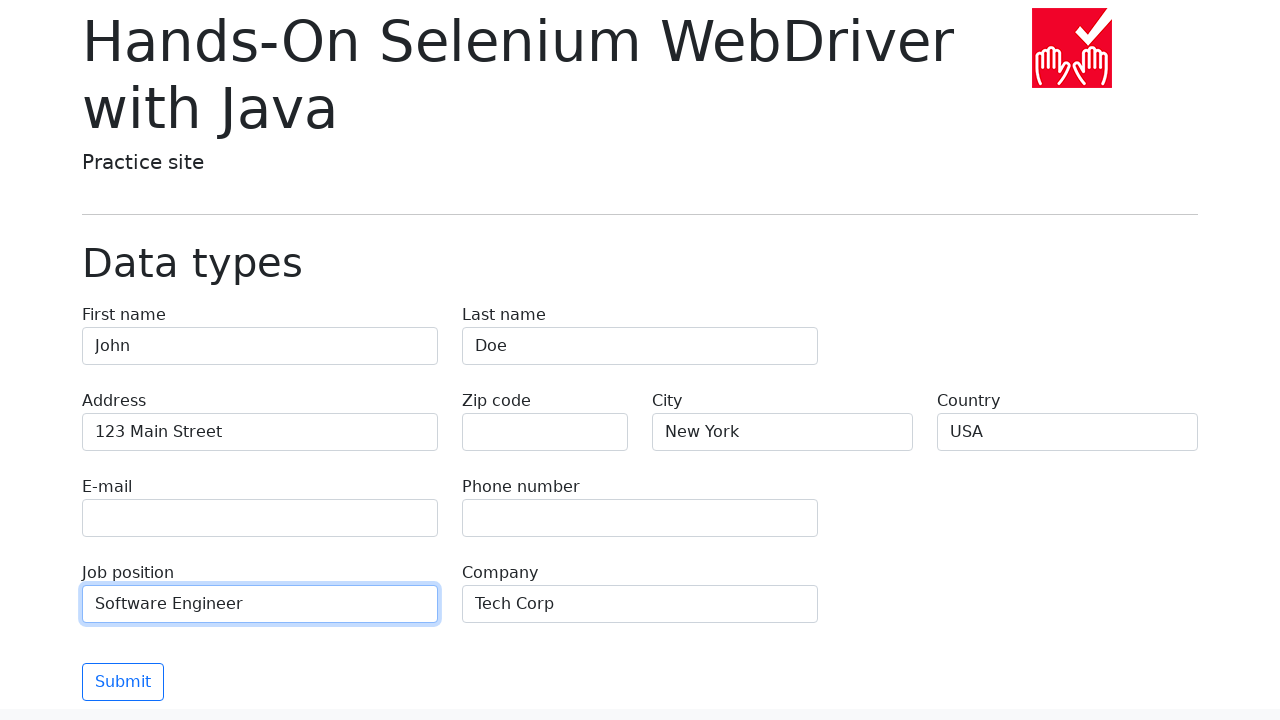

Clicked submit button to submit the form at (123, 682) on .btn-outline-primary
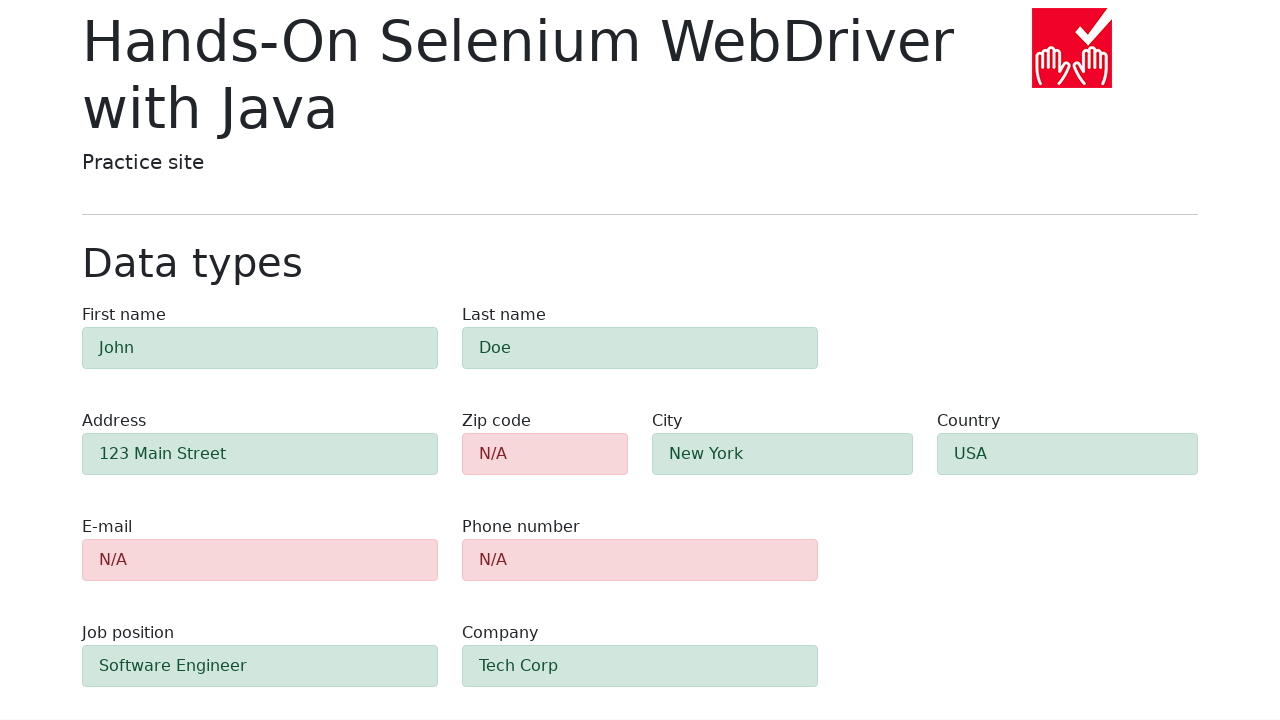

Form submission completed and result page loaded
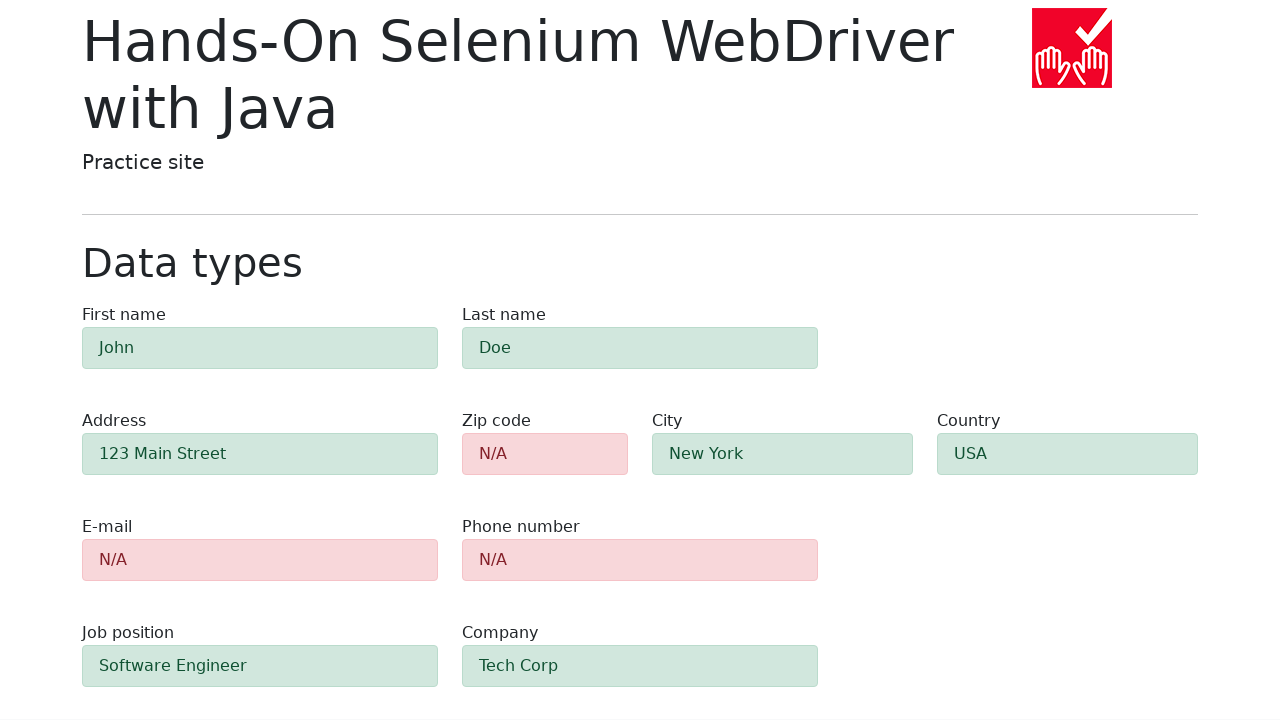

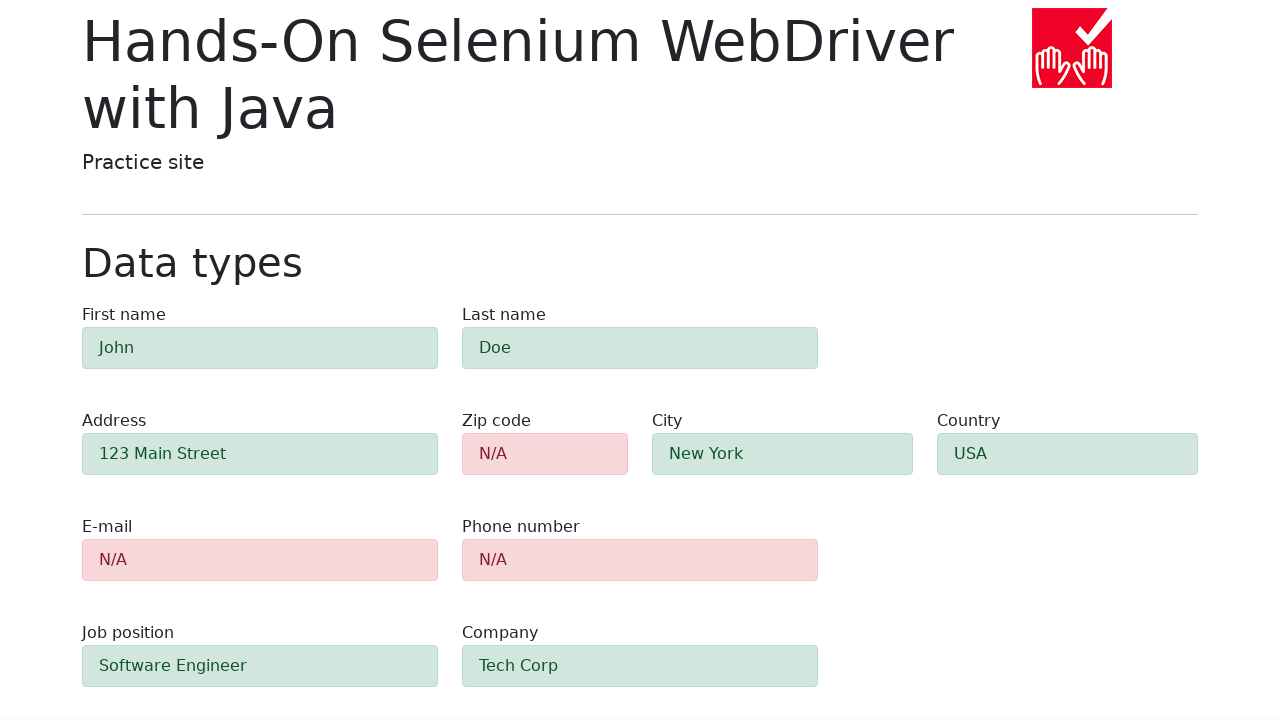